Tests new window handling by clicking a link that opens a new browser window, switching to that window, and verifying the content displays correctly

Starting URL: https://the-internet.herokuapp.com/windows

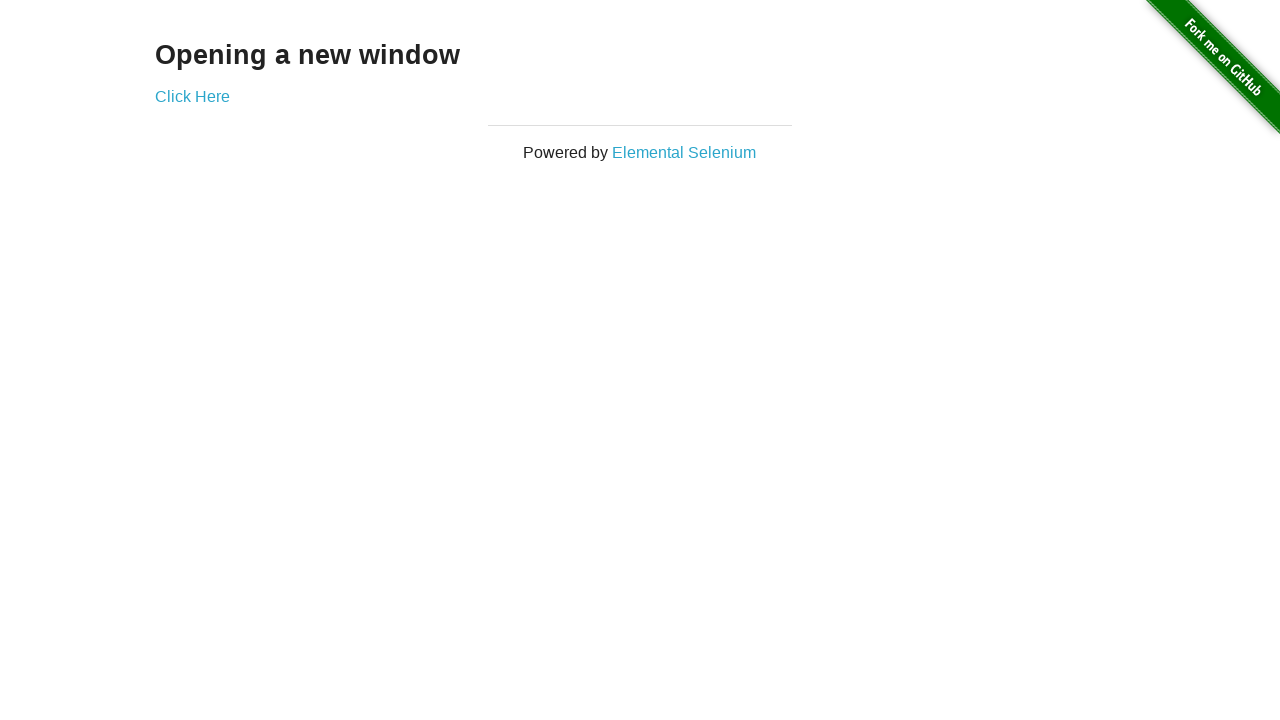

Clicked 'Click Here' link to open new window at (192, 96) on xpath=//a[normalize-space()='Click Here']
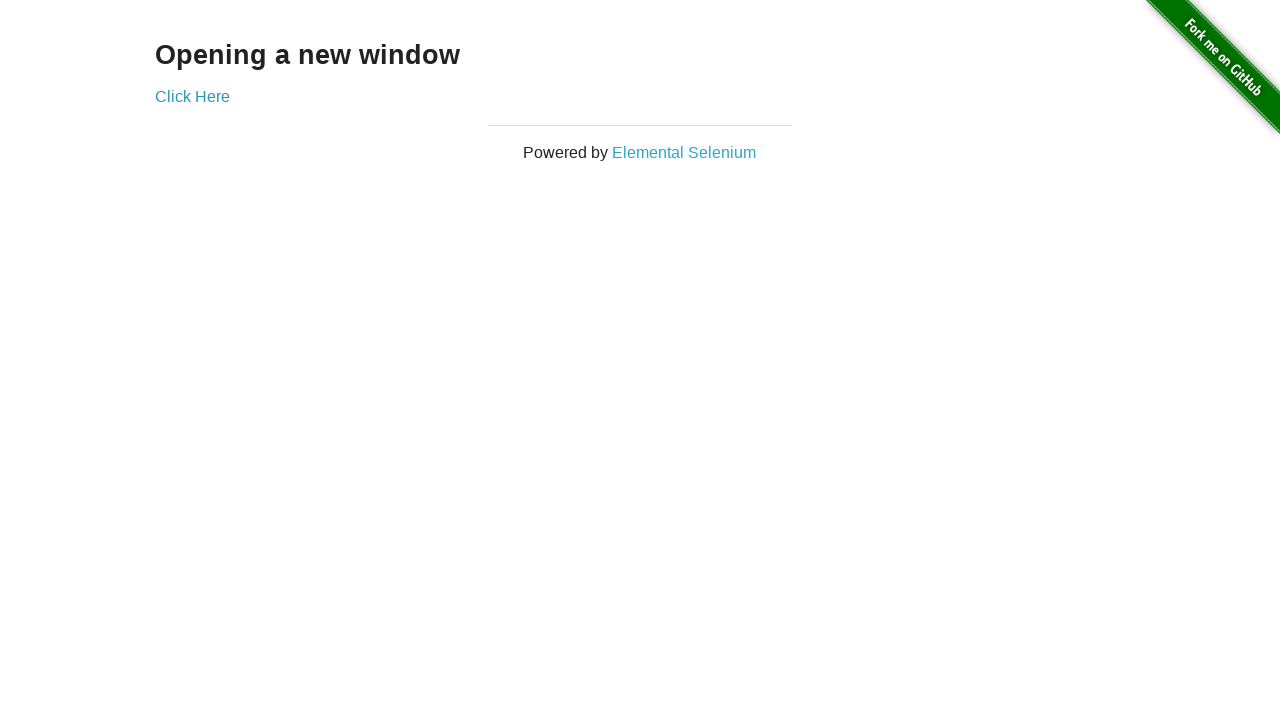

Captured new browser window handle
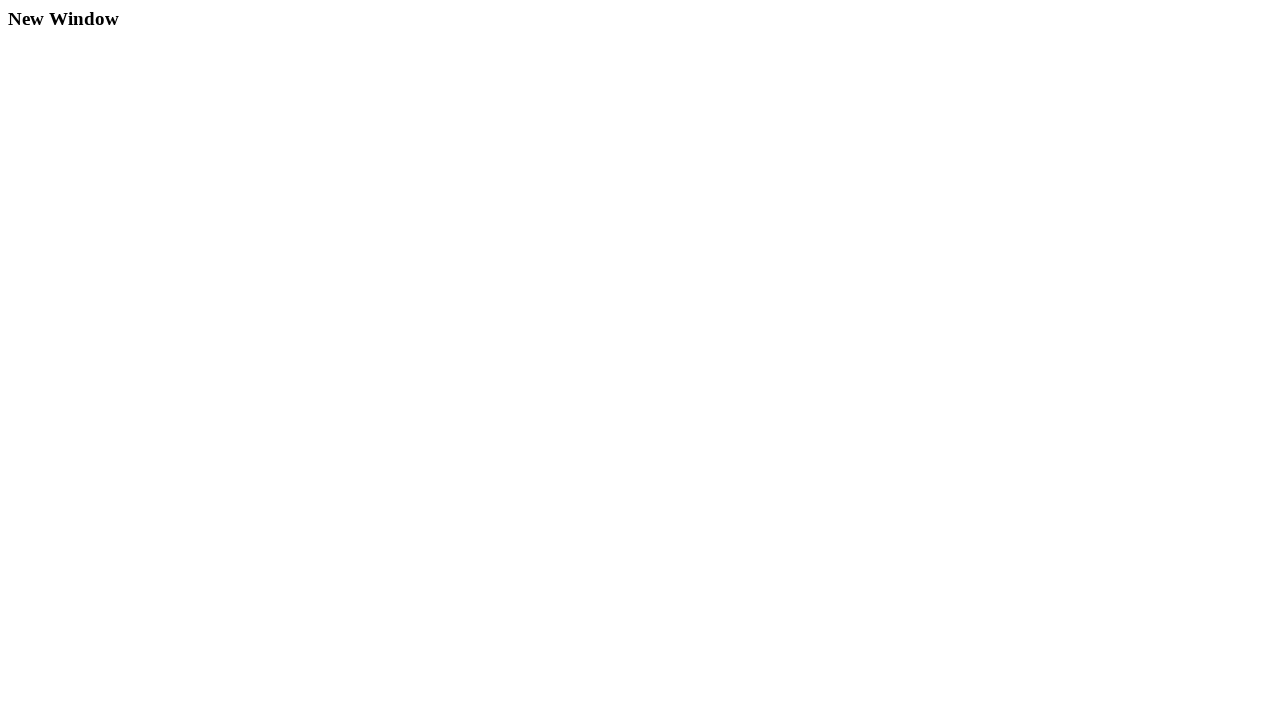

New window finished loading
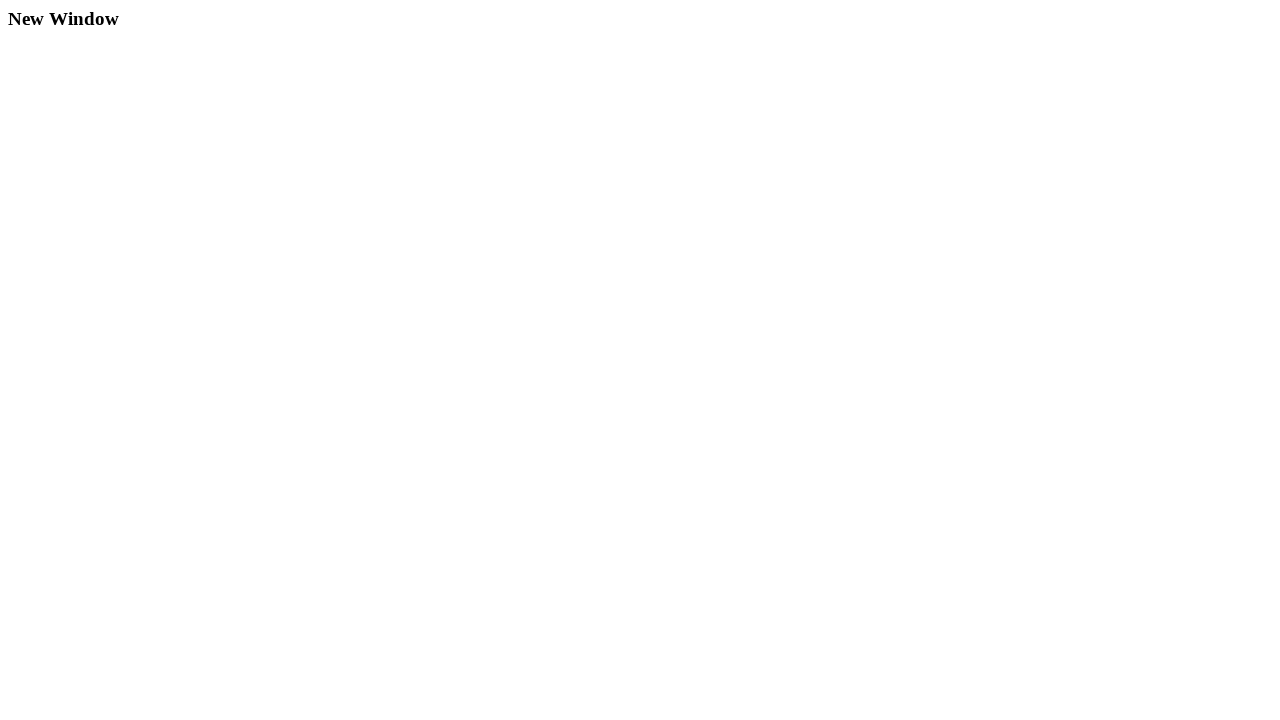

Verified 'New Window' heading is present in new window
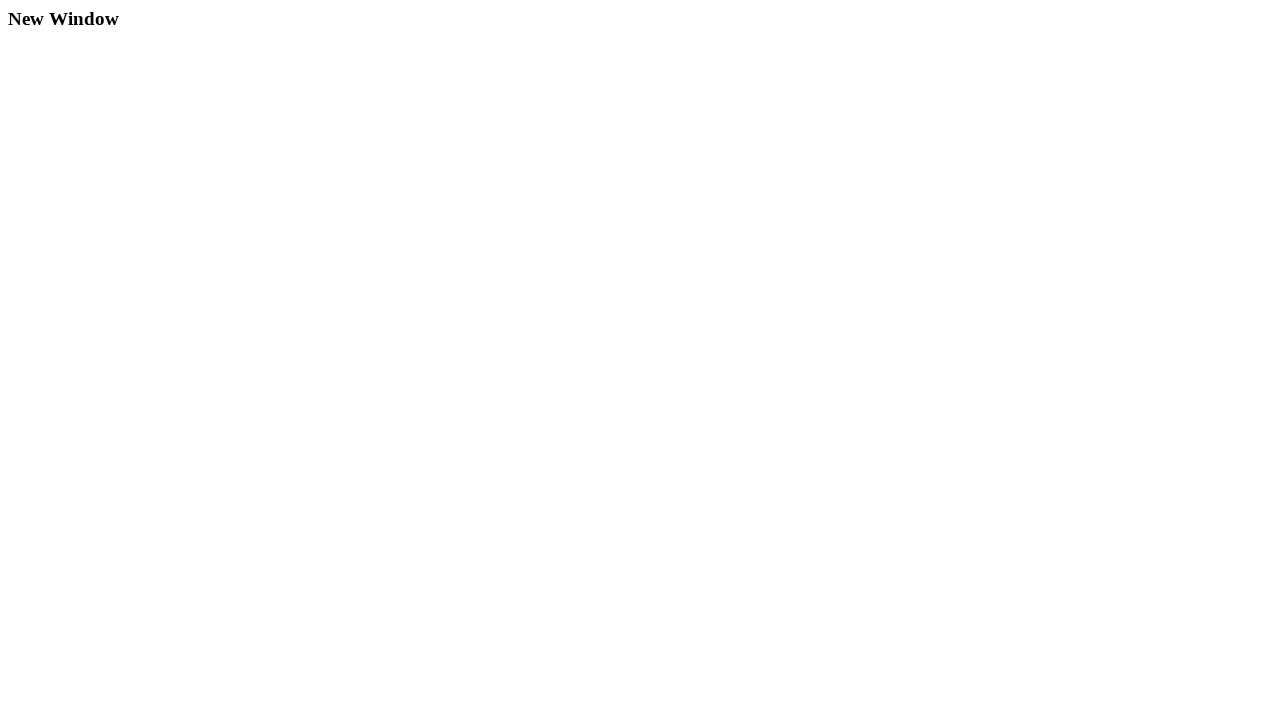

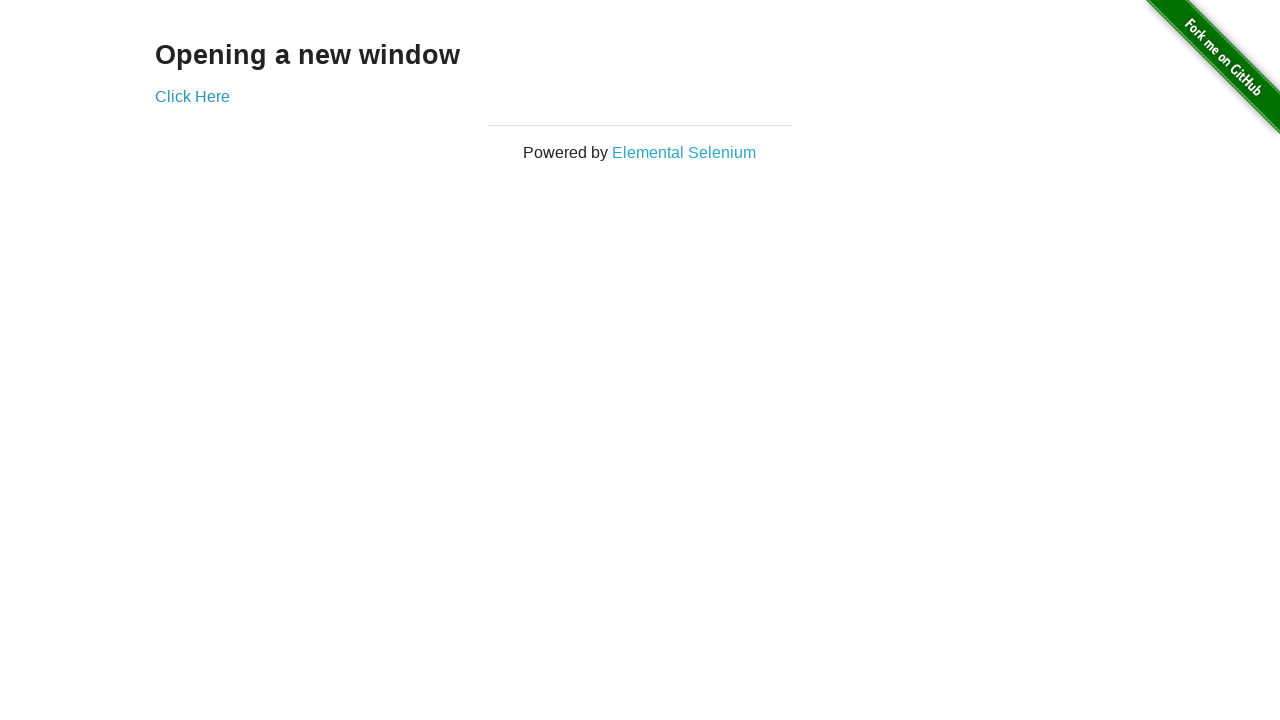